Tests confirm dialog by clicking the confirm button and accepting the dialog

Starting URL: https://demoqa.com/alerts

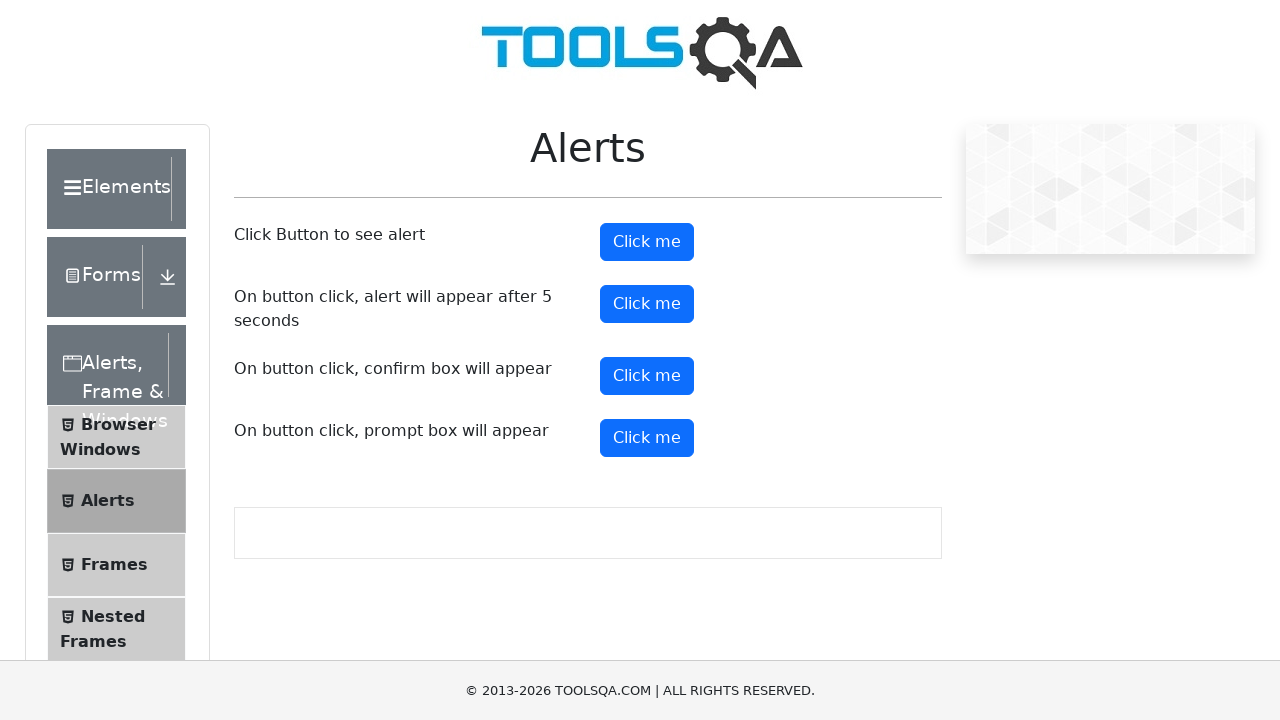

Set up dialog handler to accept confirm dialogs
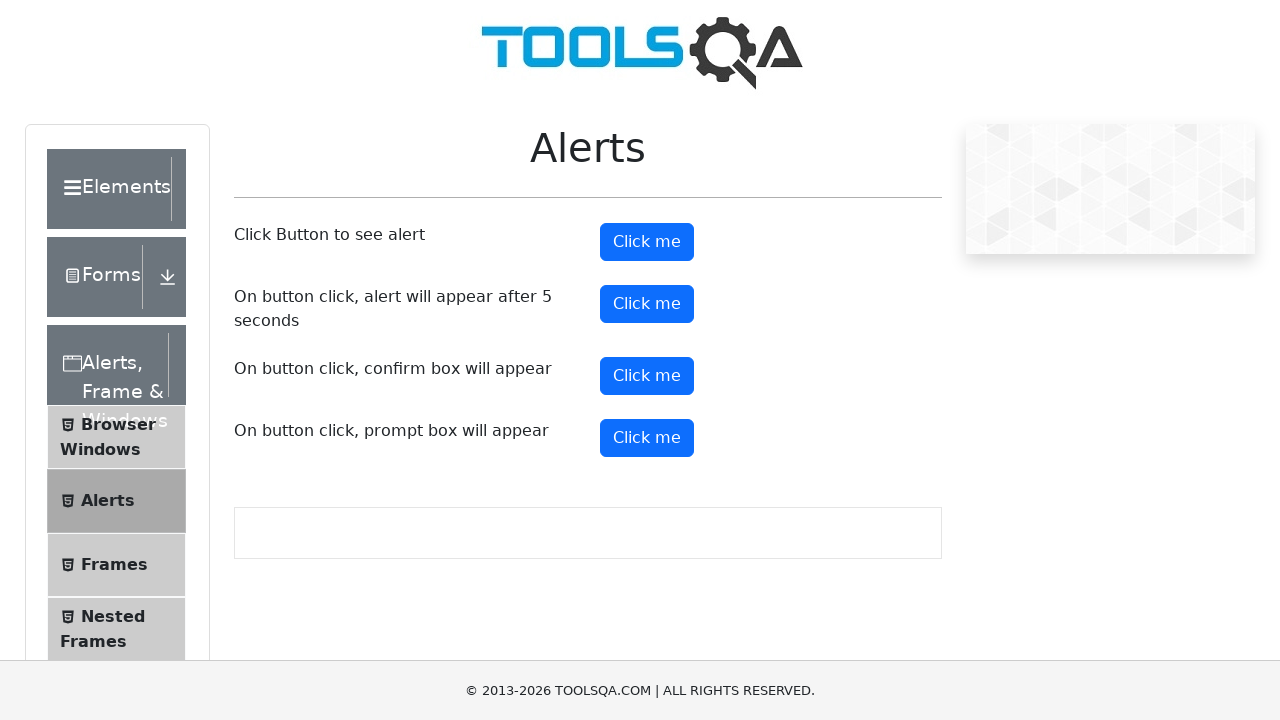

Clicked the confirm alert button at (647, 376) on #confirmButton
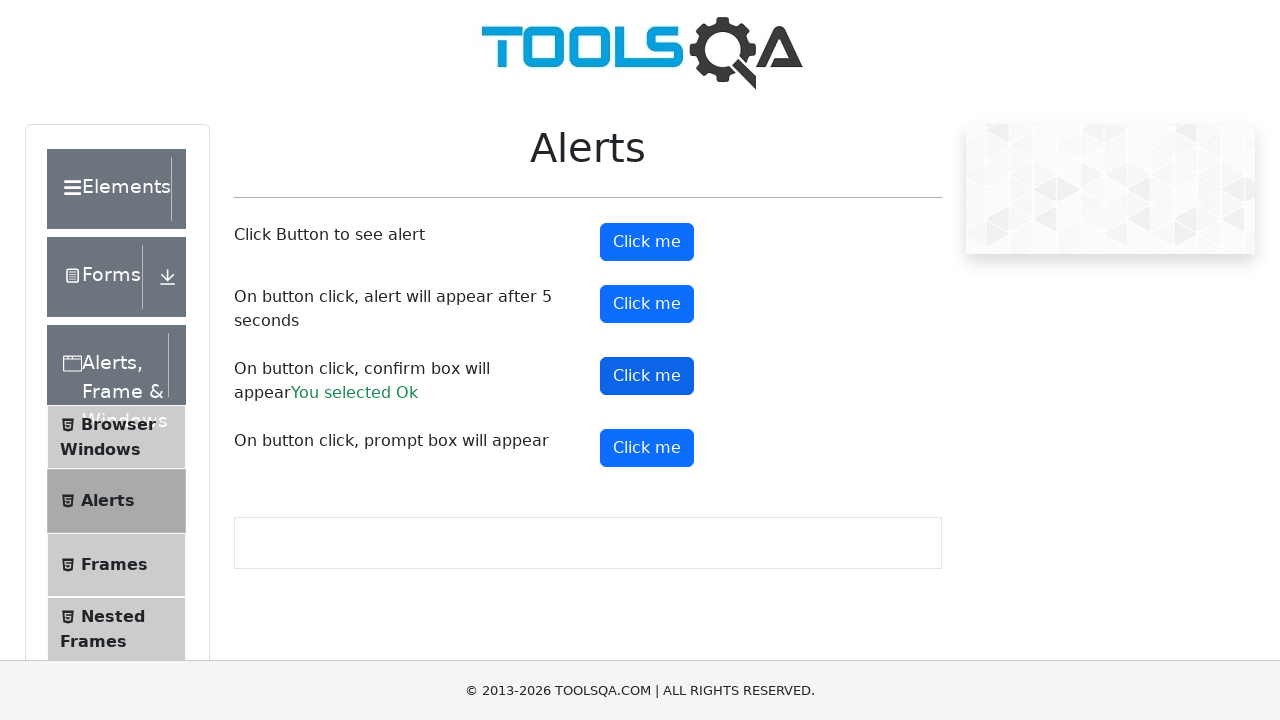

Confirmed alert result text appeared
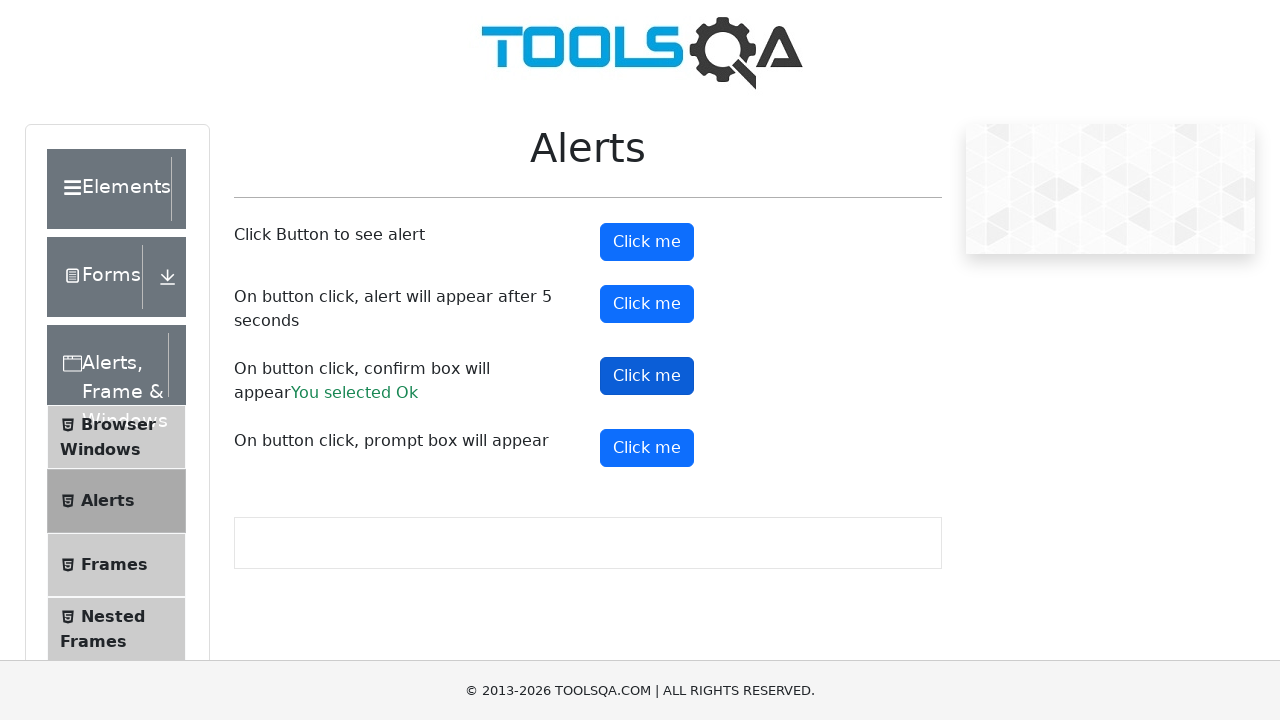

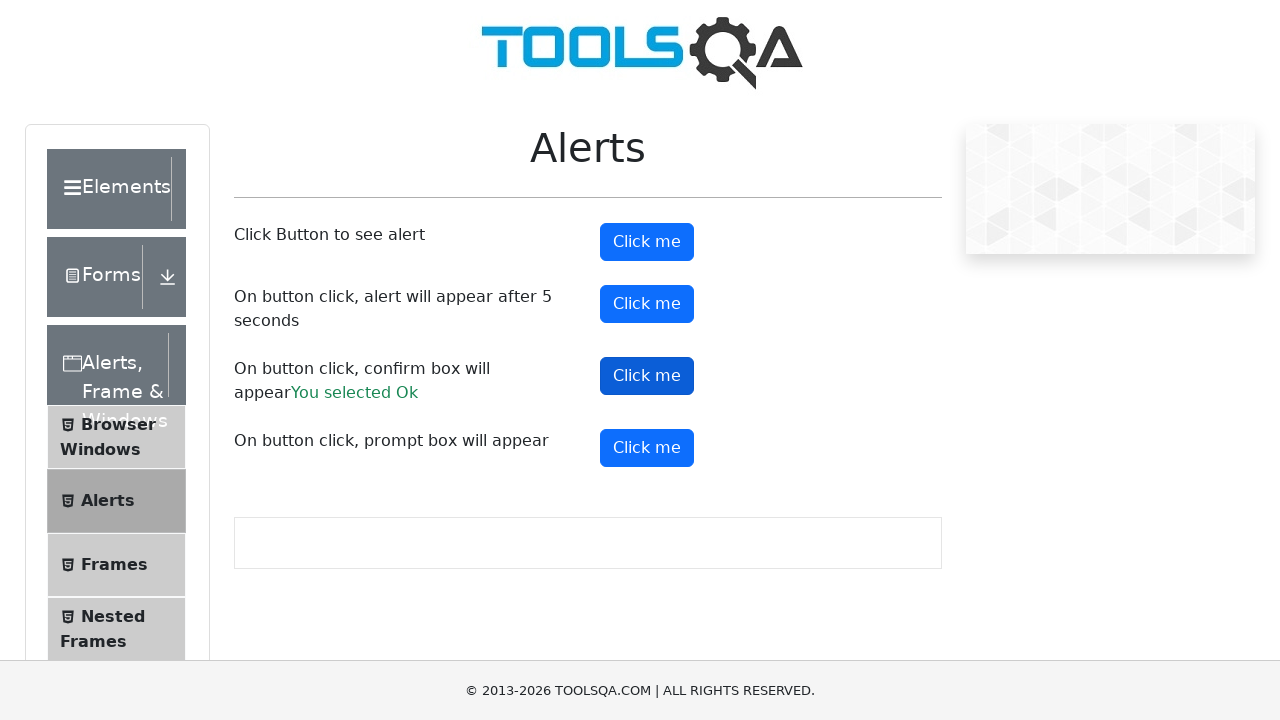